Basic browser navigation test that opens the WiseQuarter website and verifies the page loads successfully.

Starting URL: https://www.wisequarter.com

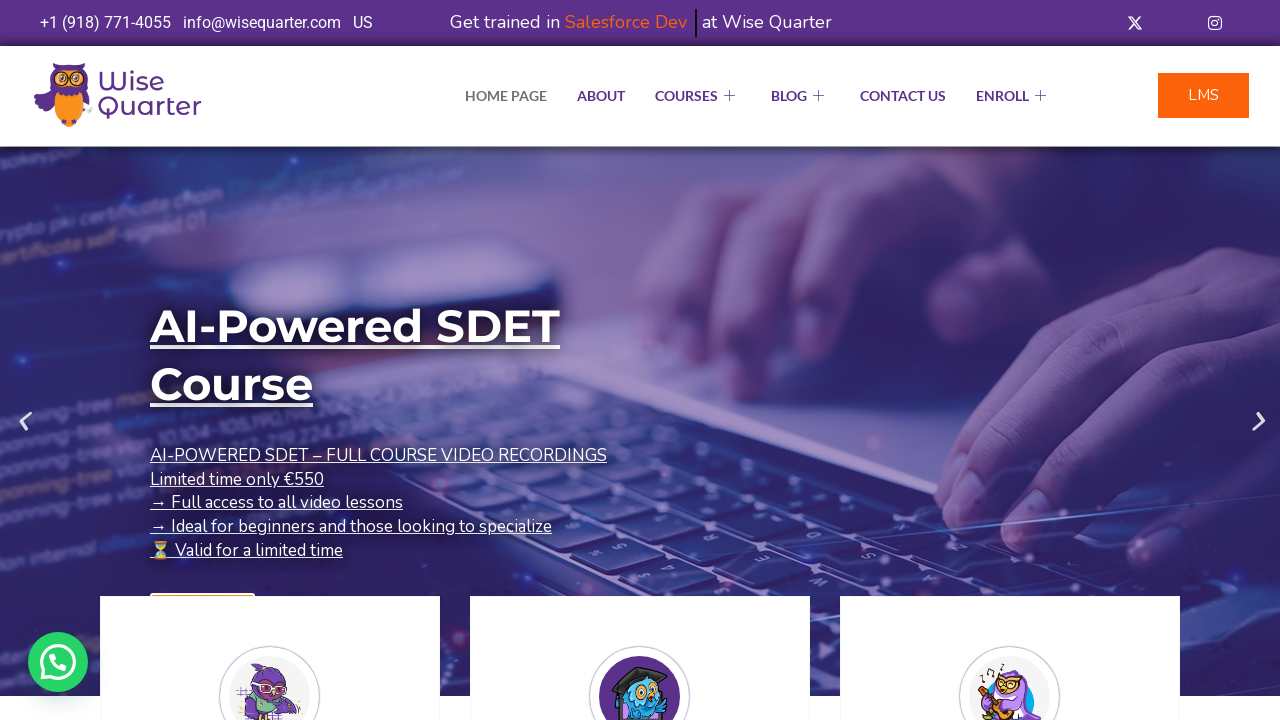

Waited for page DOM to fully load
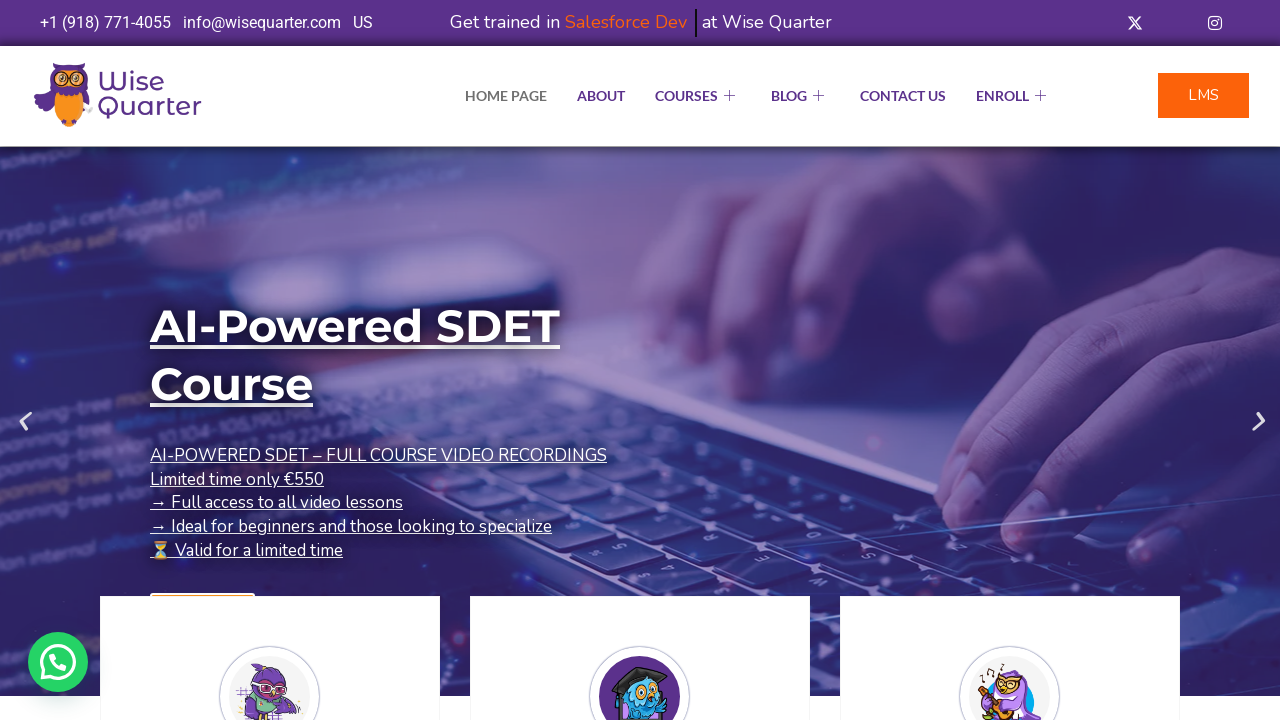

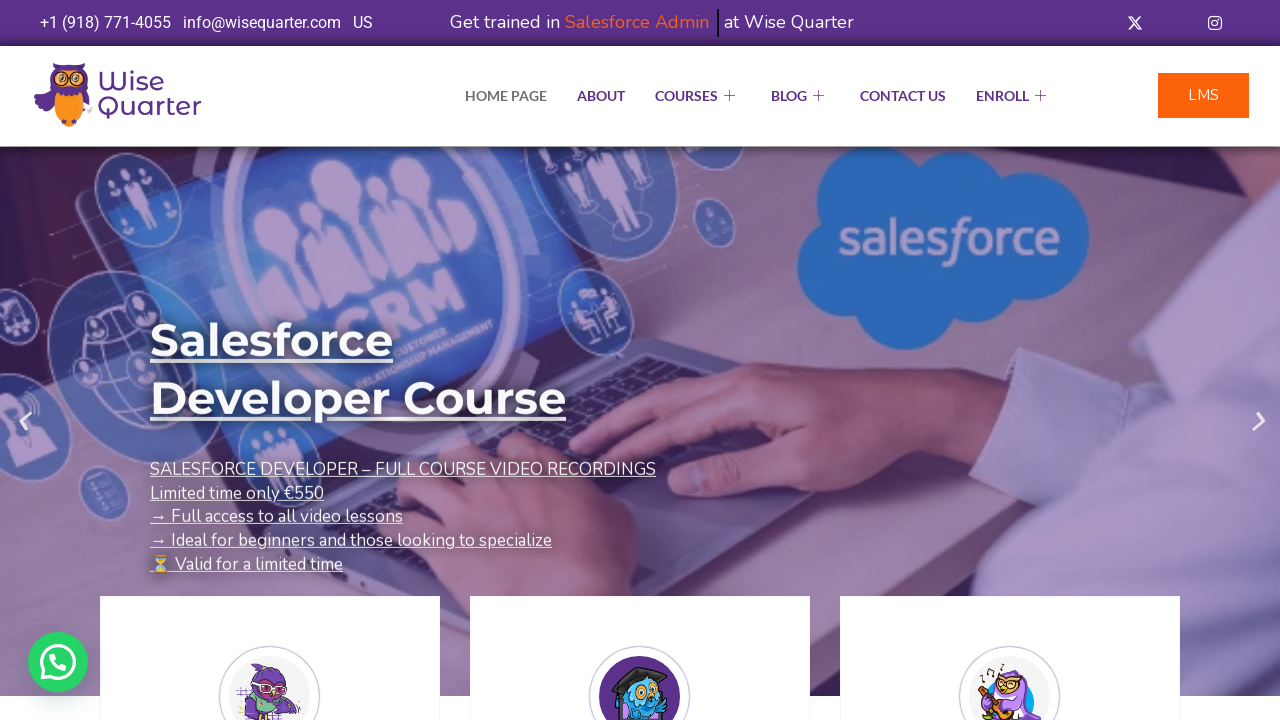